Tests page scrolling by scrolling down and then scrolling back up on the e-commerce homepage

Starting URL: https://ecommerce-playground.lambdatest.io/

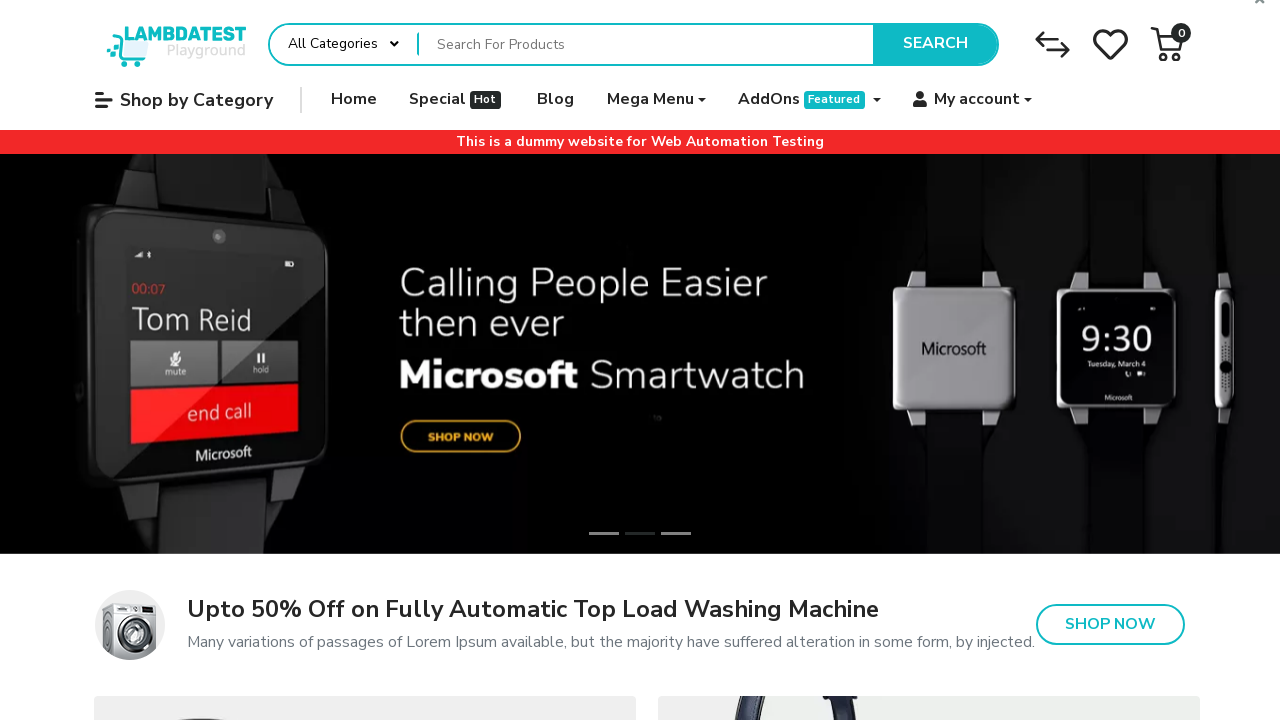

Waited for page to load (domcontentloaded)
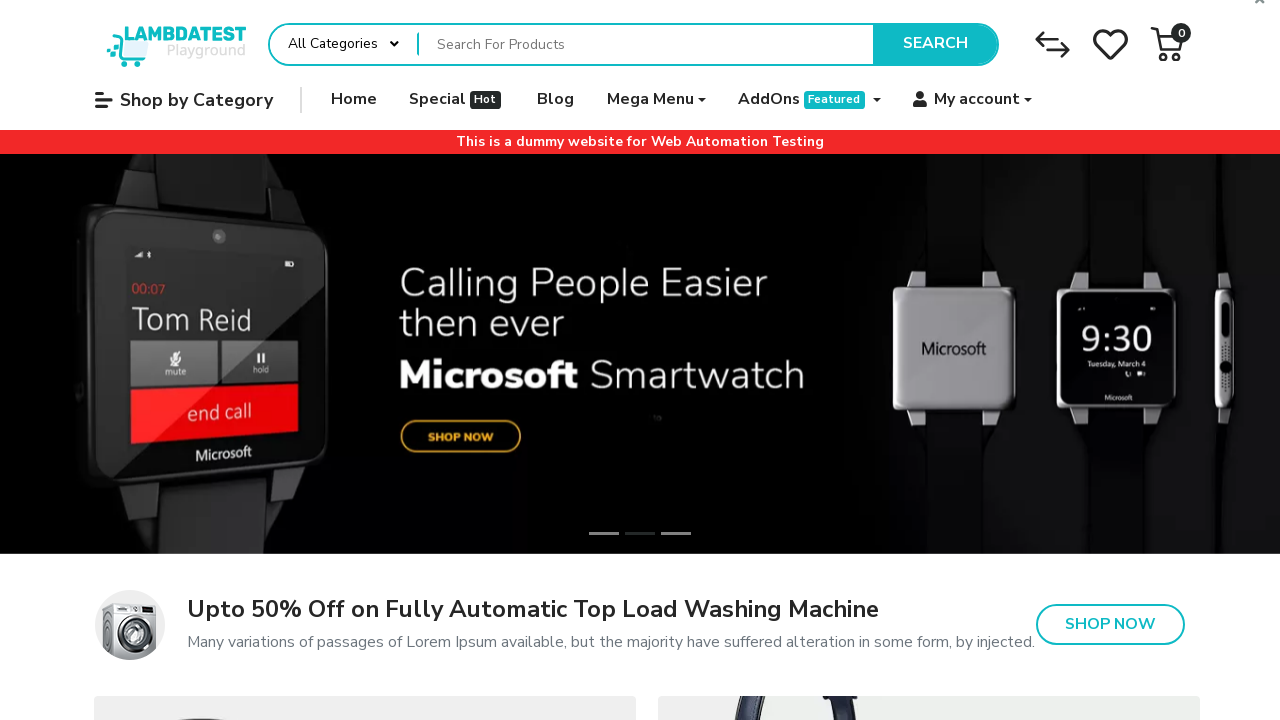

Scrolled down the page by 900 pixels
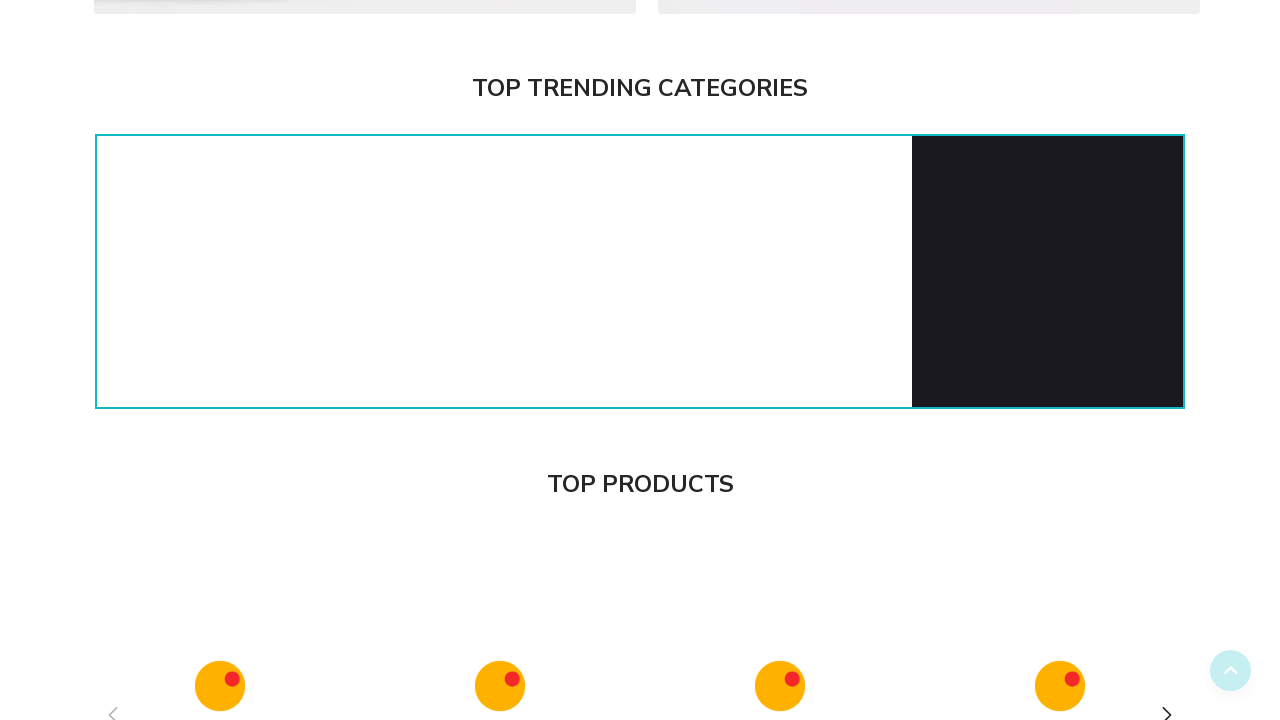

Waited for 2 seconds
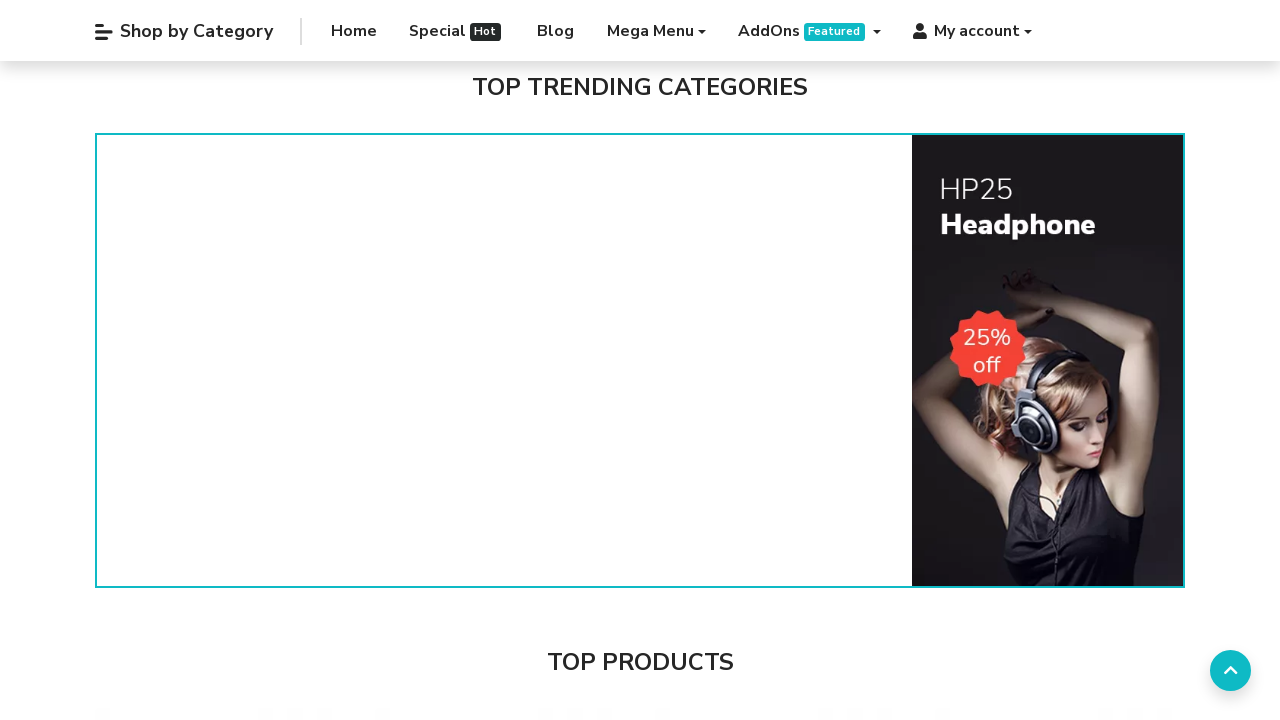

Scrolled back up the page by 240 pixels
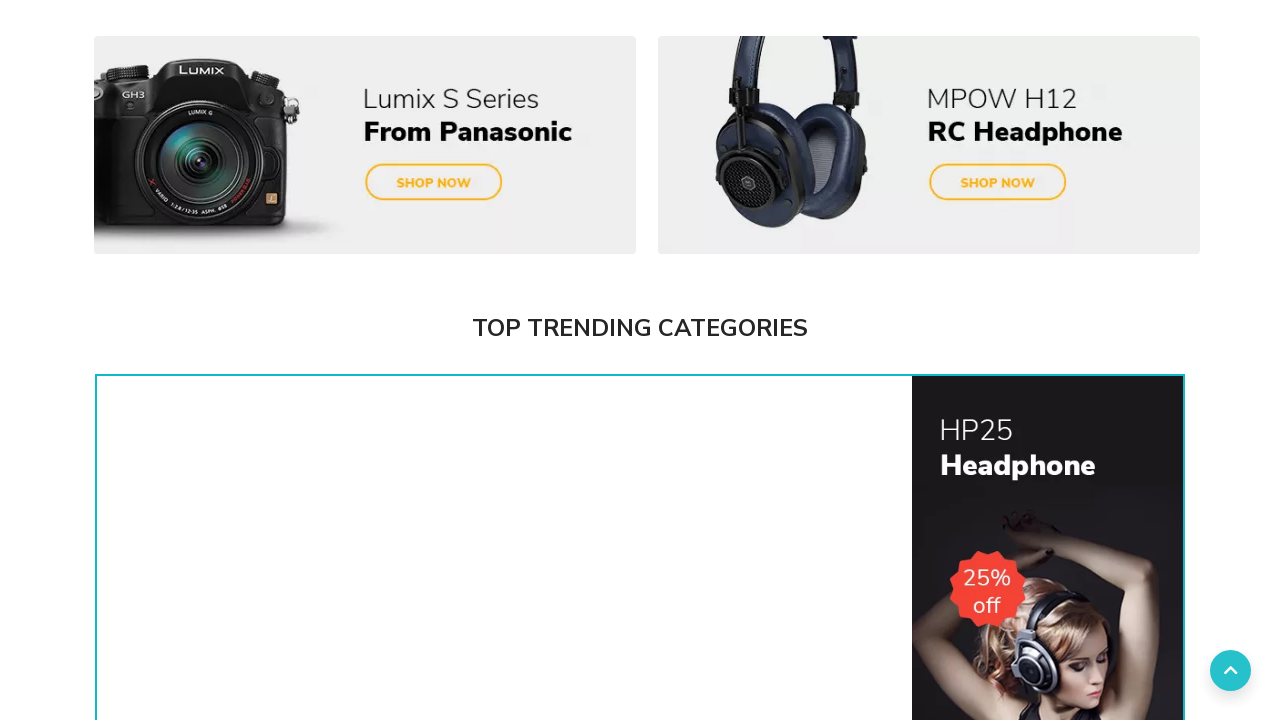

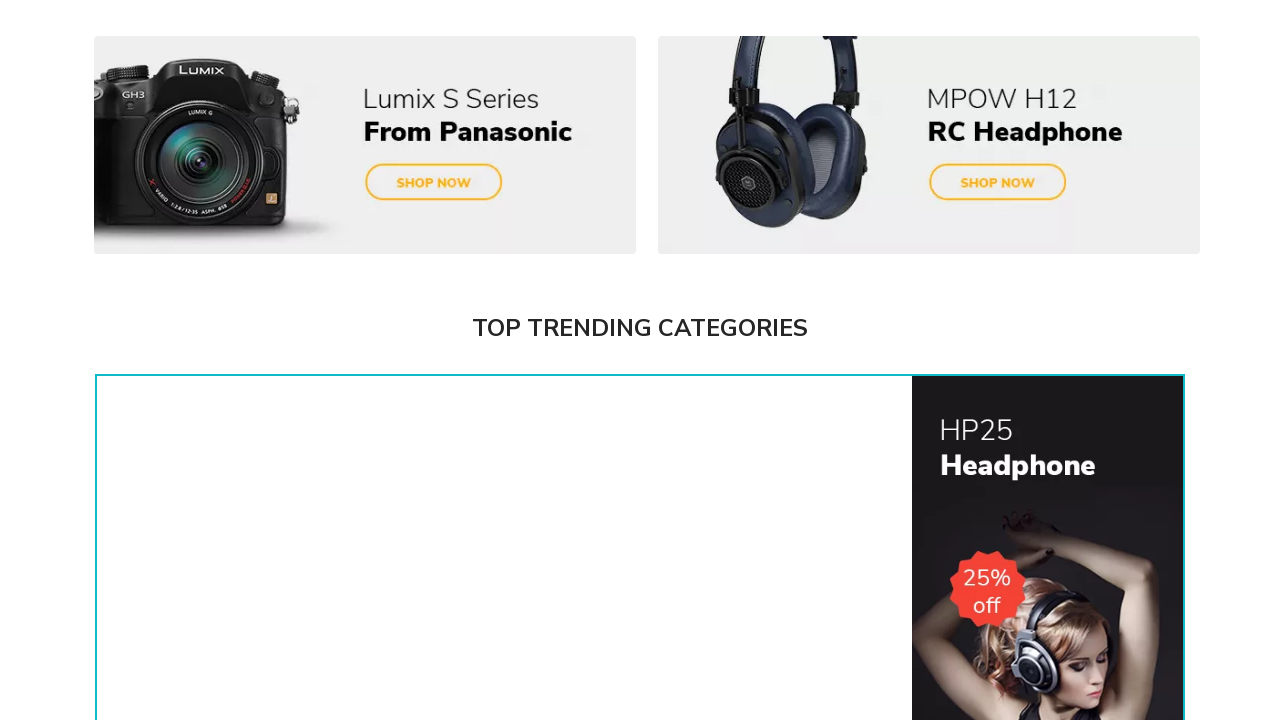